Tests that other controls are hidden when editing a todo item

Starting URL: https://demo.playwright.dev/todomvc

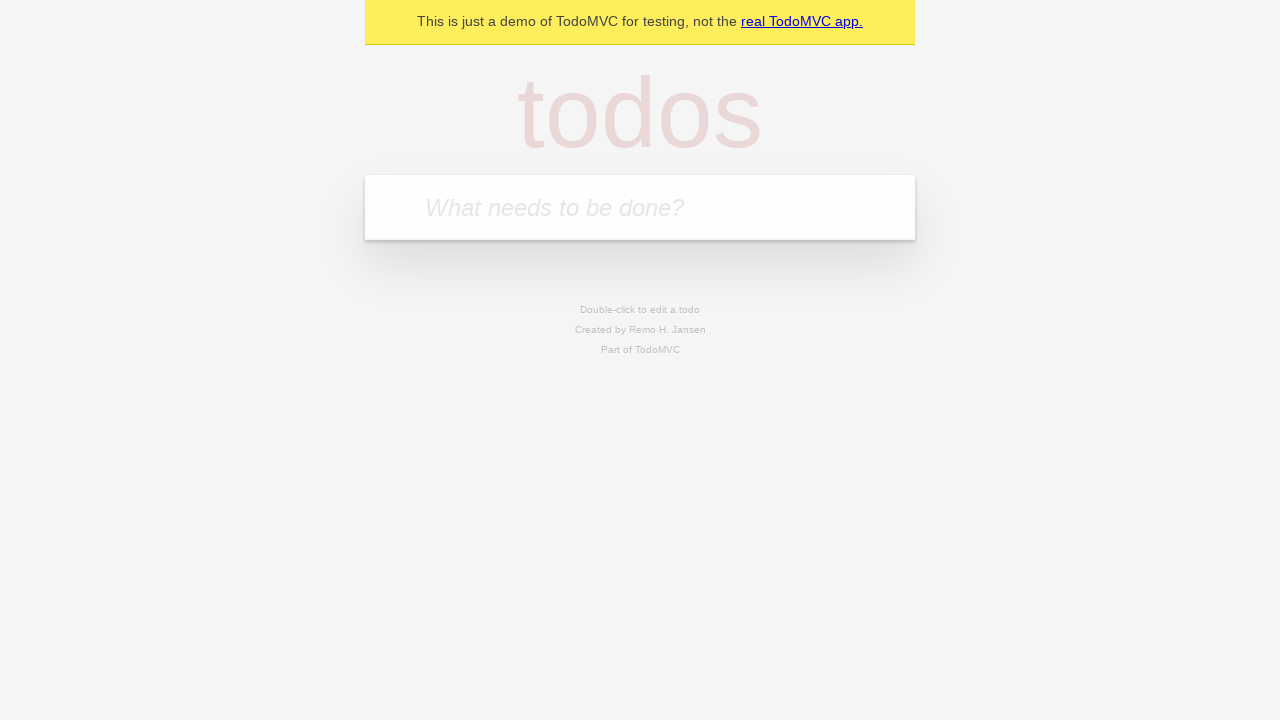

Filled new todo input with 'buy some cheese' on internal:attr=[placeholder="What needs to be done?"i]
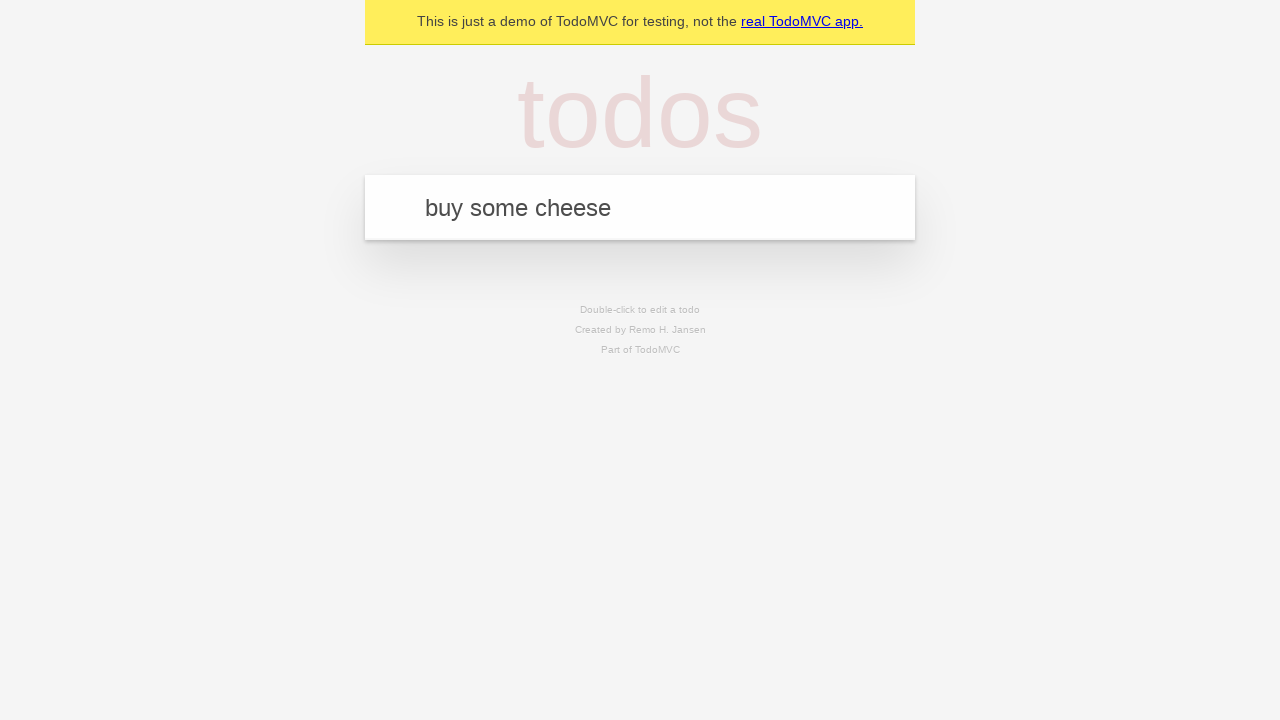

Pressed Enter to create todo item 'buy some cheese' on internal:attr=[placeholder="What needs to be done?"i]
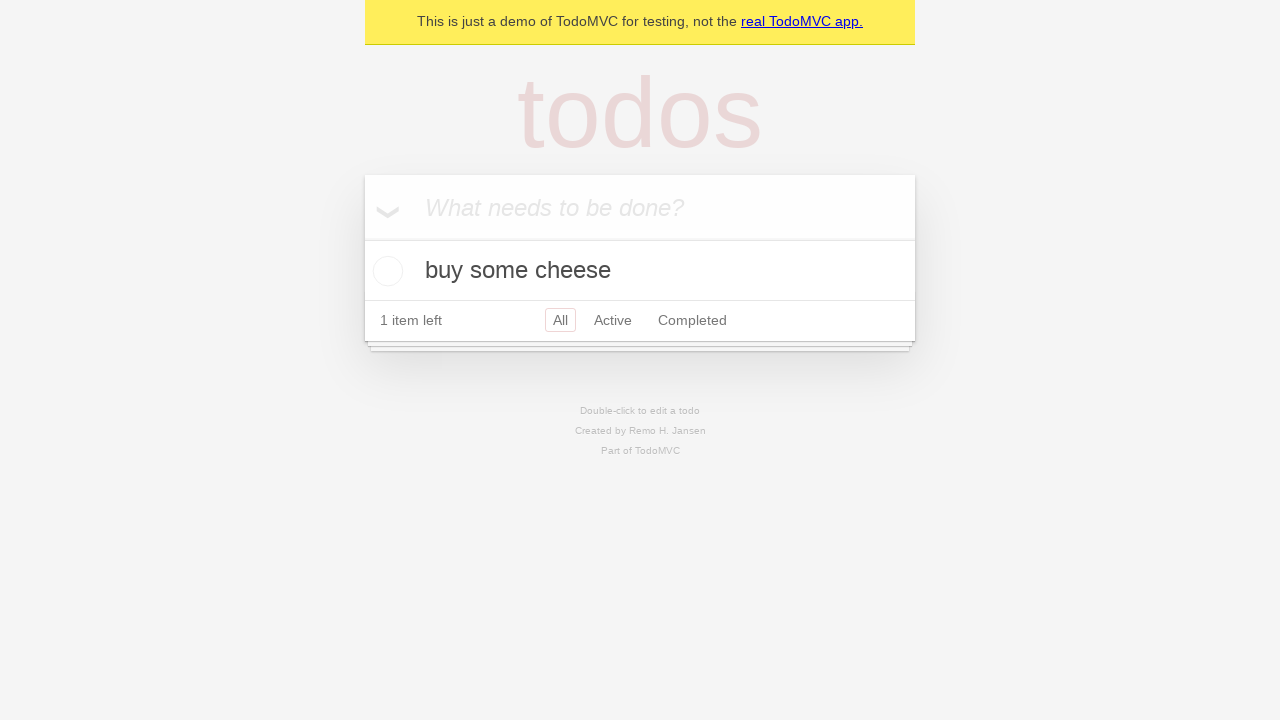

Filled new todo input with 'feed the cat' on internal:attr=[placeholder="What needs to be done?"i]
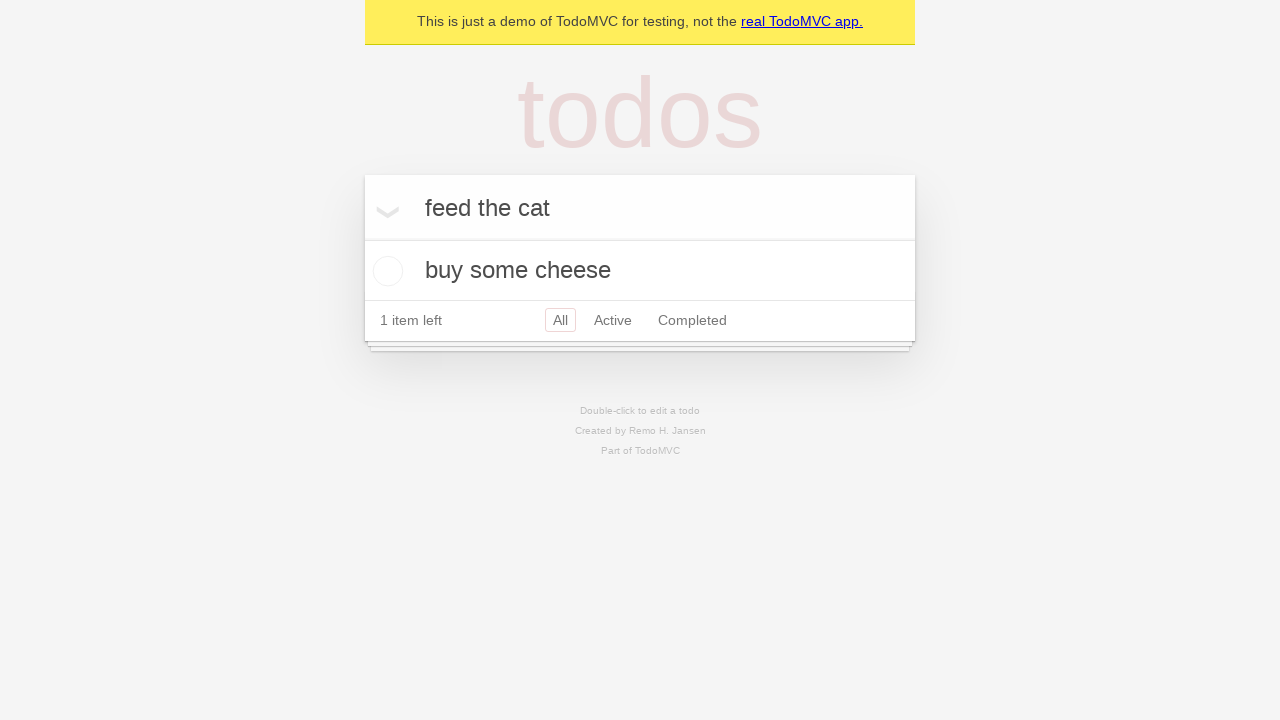

Pressed Enter to create todo item 'feed the cat' on internal:attr=[placeholder="What needs to be done?"i]
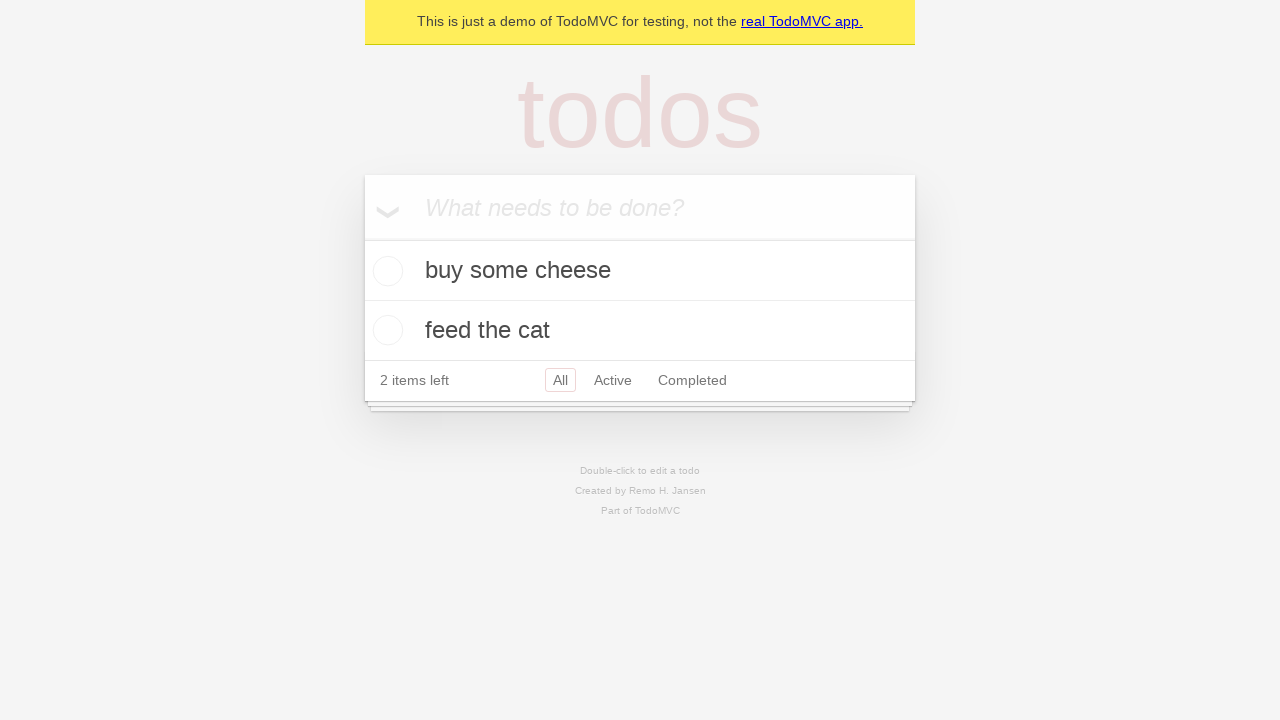

Filled new todo input with 'book a doctors appointment' on internal:attr=[placeholder="What needs to be done?"i]
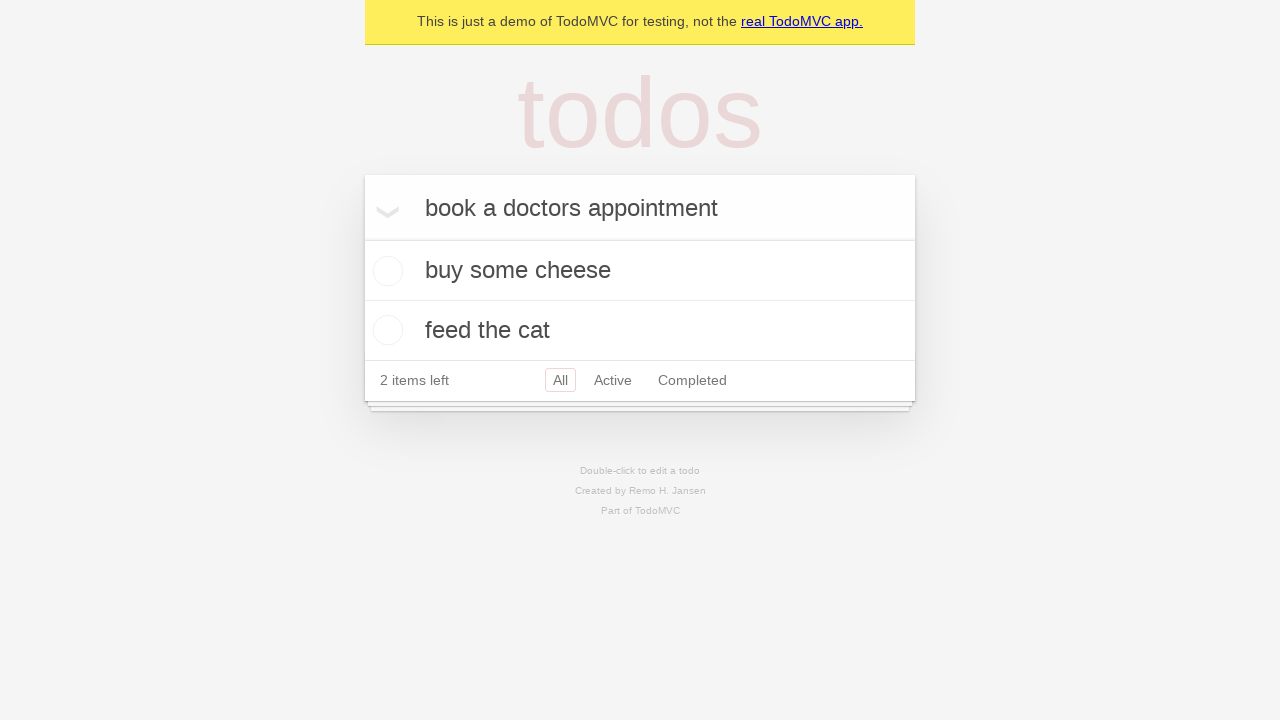

Pressed Enter to create todo item 'book a doctors appointment' on internal:attr=[placeholder="What needs to be done?"i]
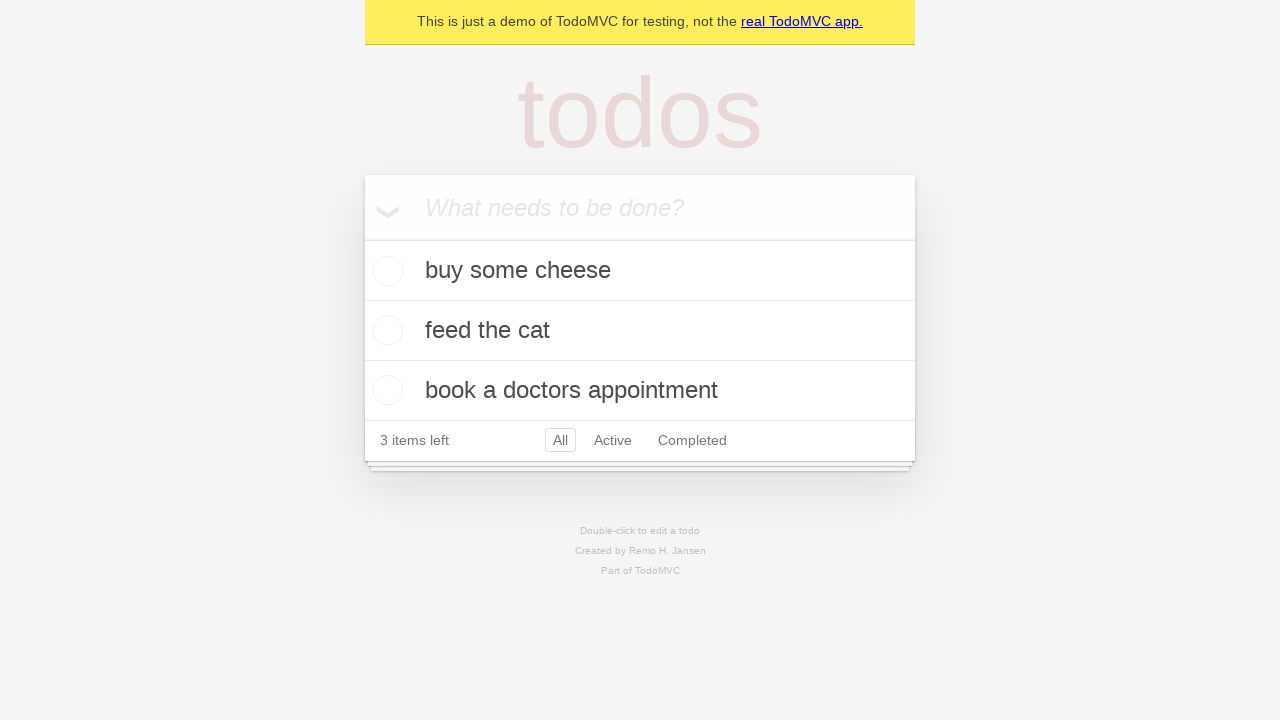

Double-clicked second todo item to enter edit mode at (640, 331) on internal:testid=[data-testid="todo-item"s] >> nth=1
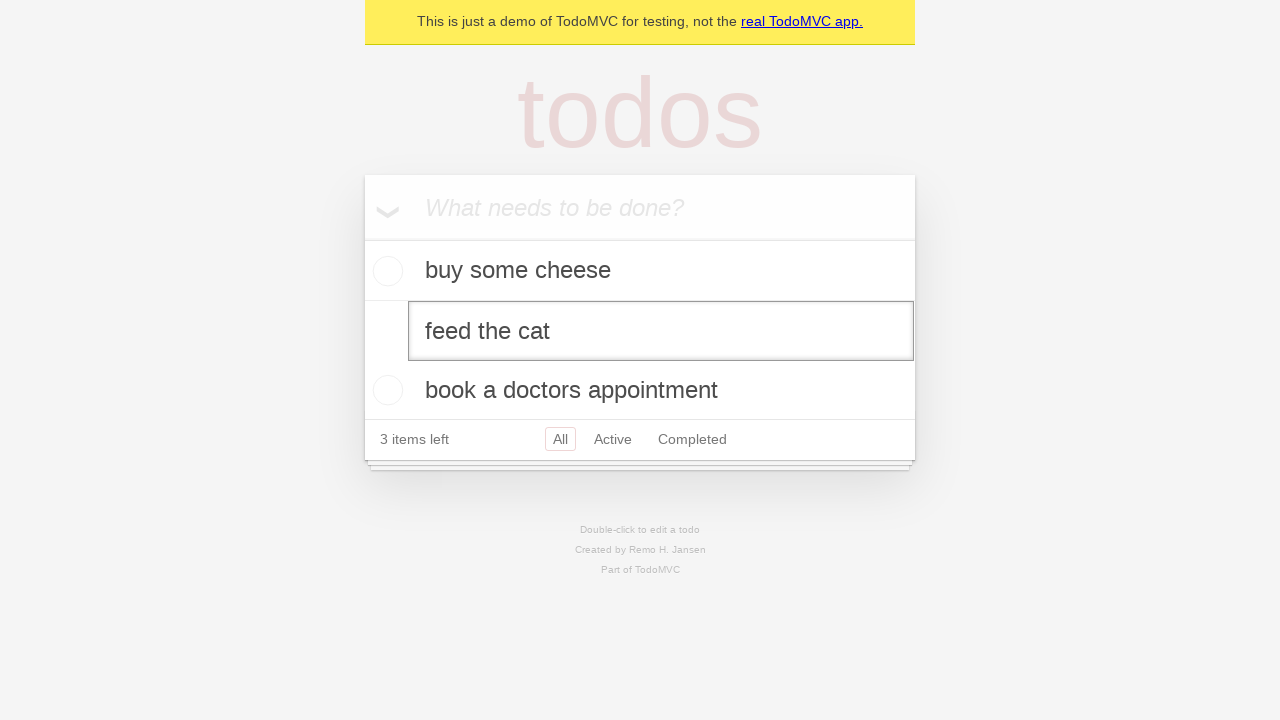

Edit mode activated for second todo item
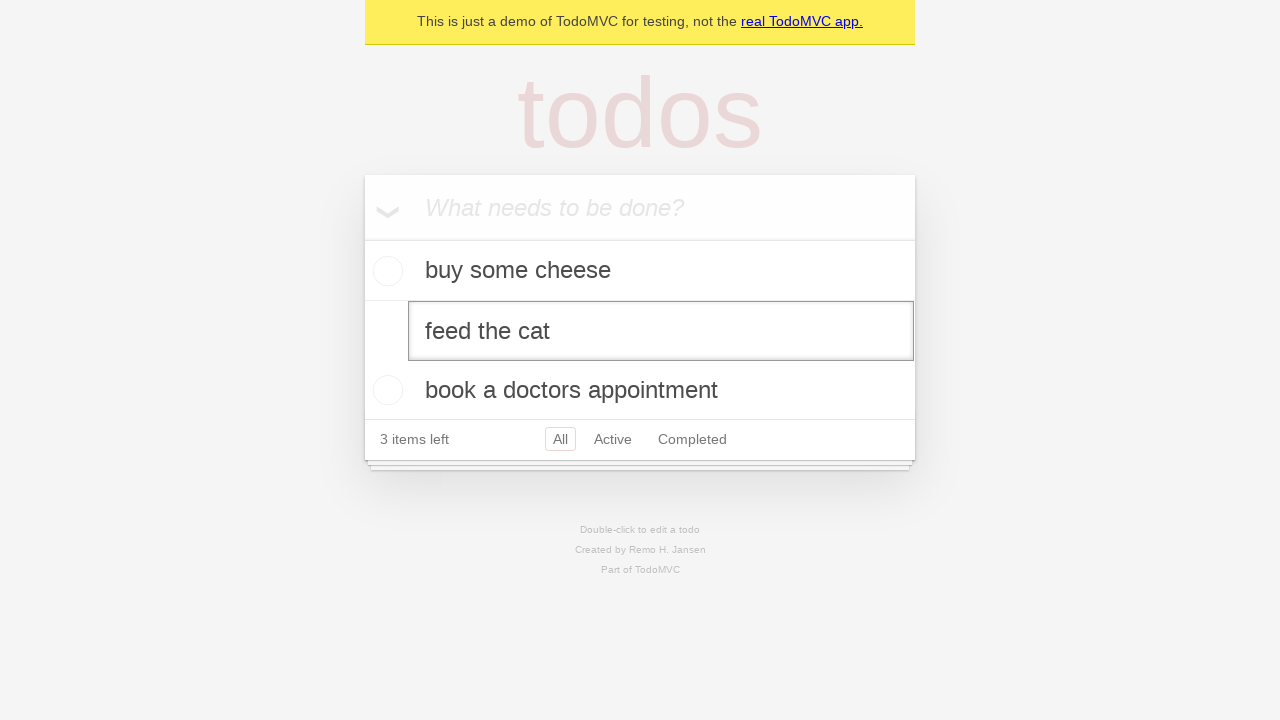

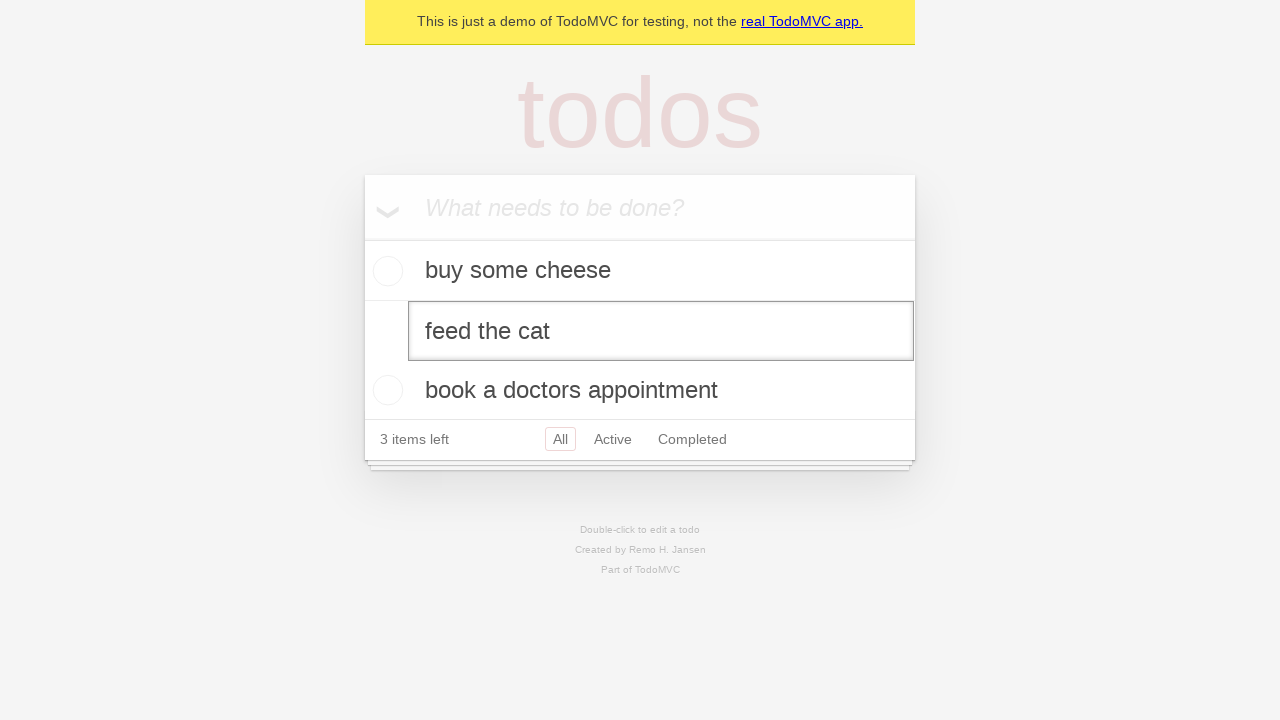